Navigates to a GitHub repository page, clicks on the Code dropdown button, and verifies the Download ZIP option is available in the dropdown menu.

Starting URL: https://github.com/vertexcover-io/locatr

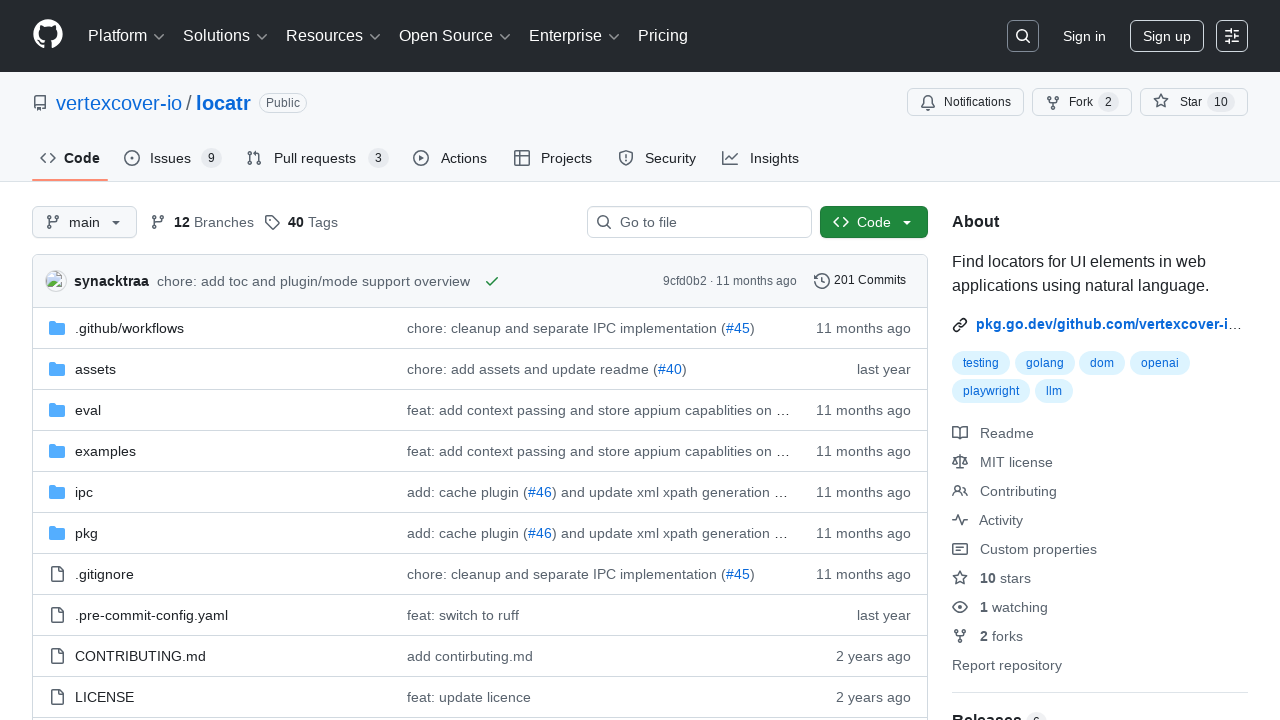

Waited for page to fully load (networkidle)
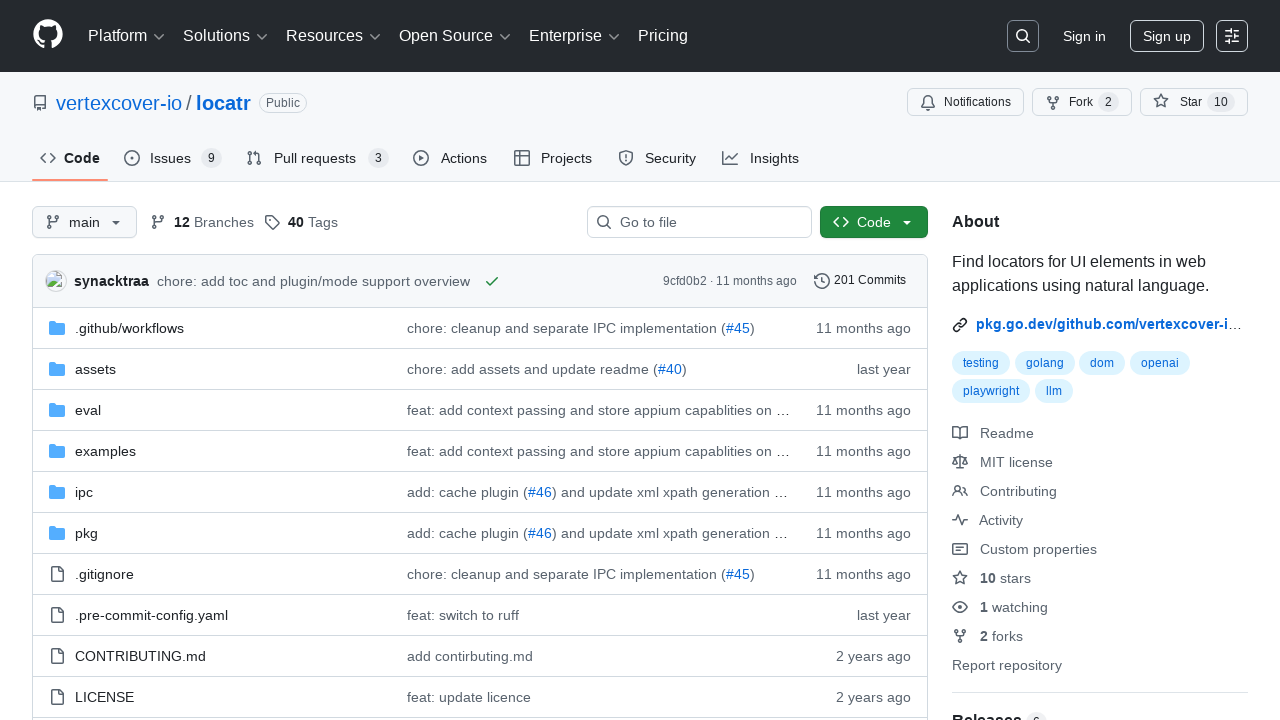

Clicked on the Code dropdown button at (874, 222) on button:has-text('Code')
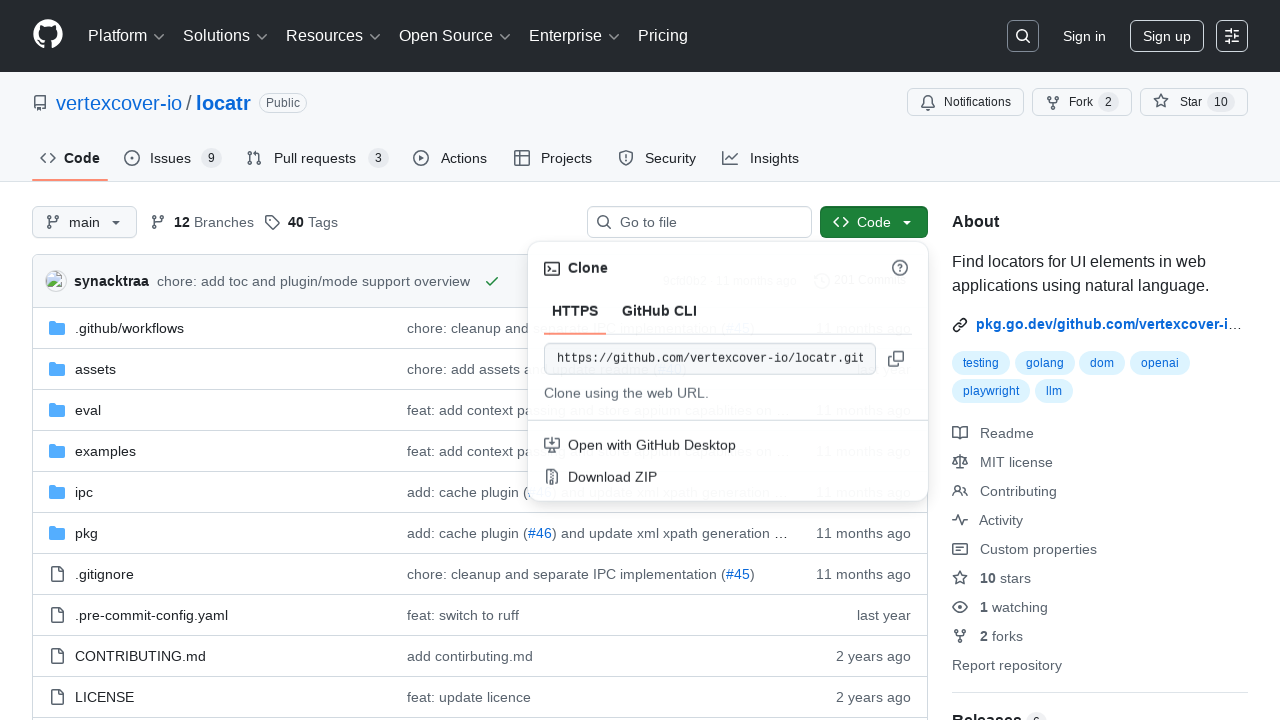

Download ZIP option appeared in the dropdown menu
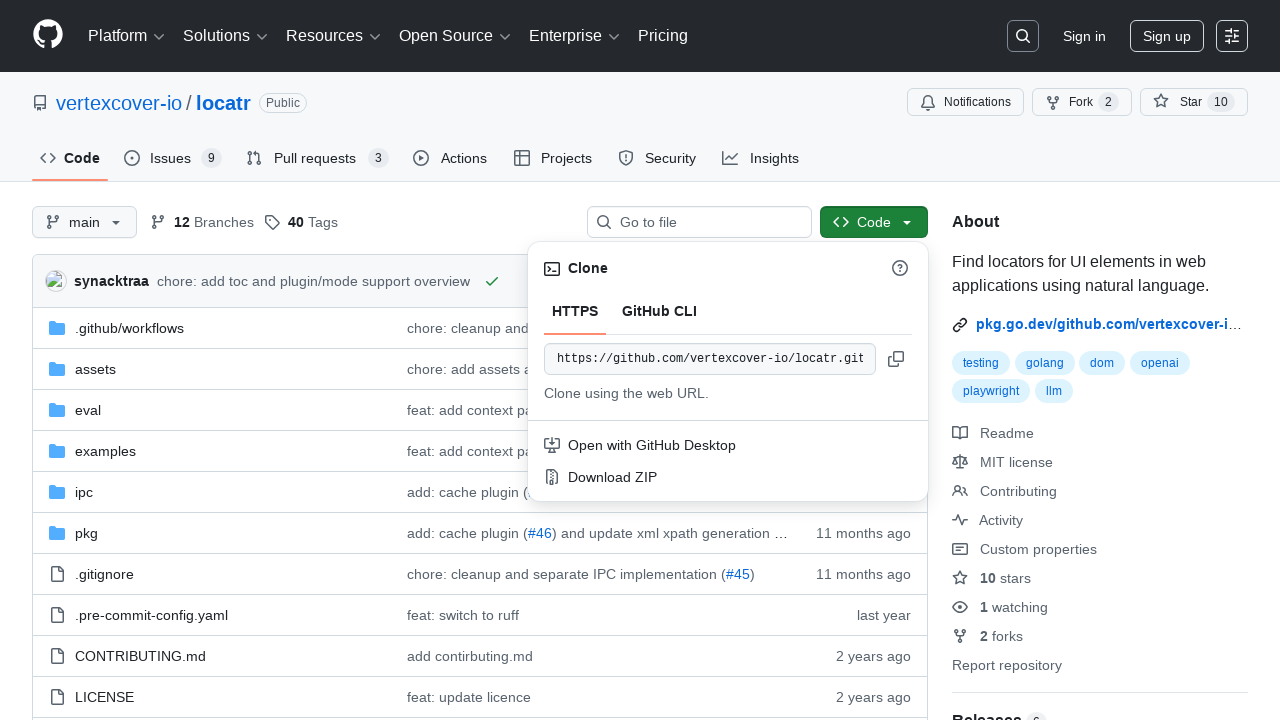

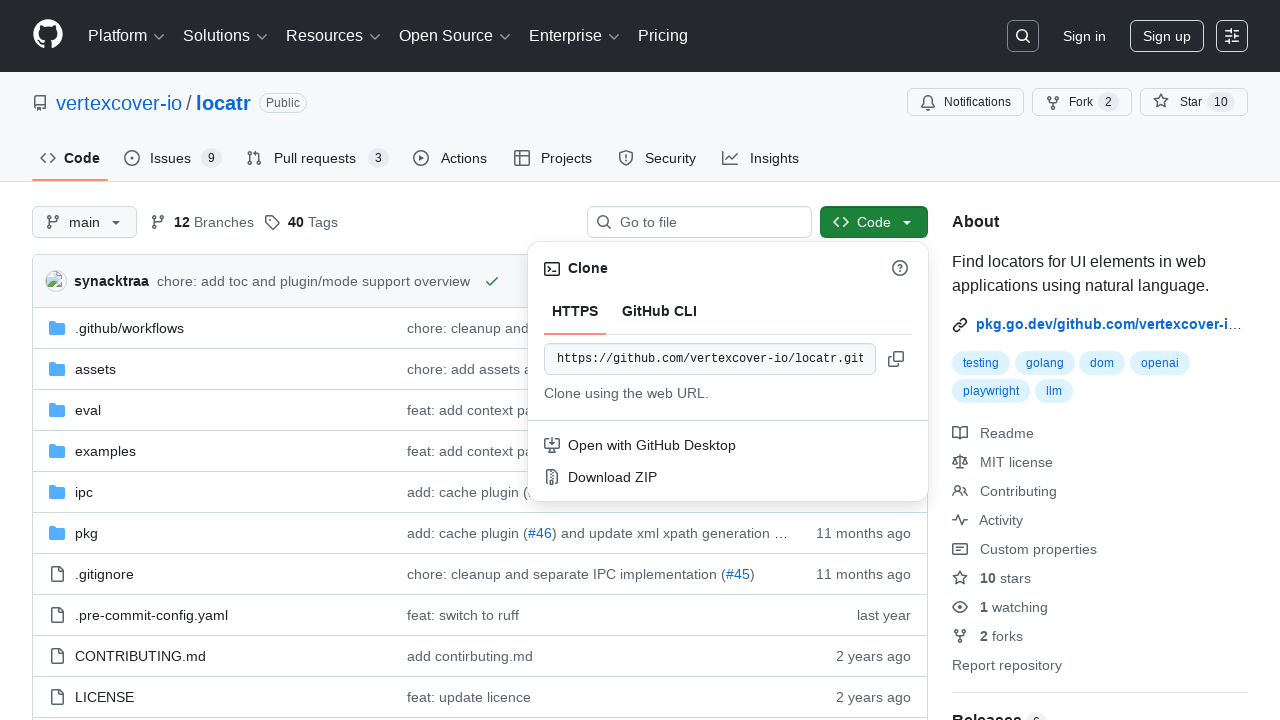